Tests drag and drop functionality by dragging an element from source to target location within an iframe

Starting URL: https://jqueryui.com/droppable/

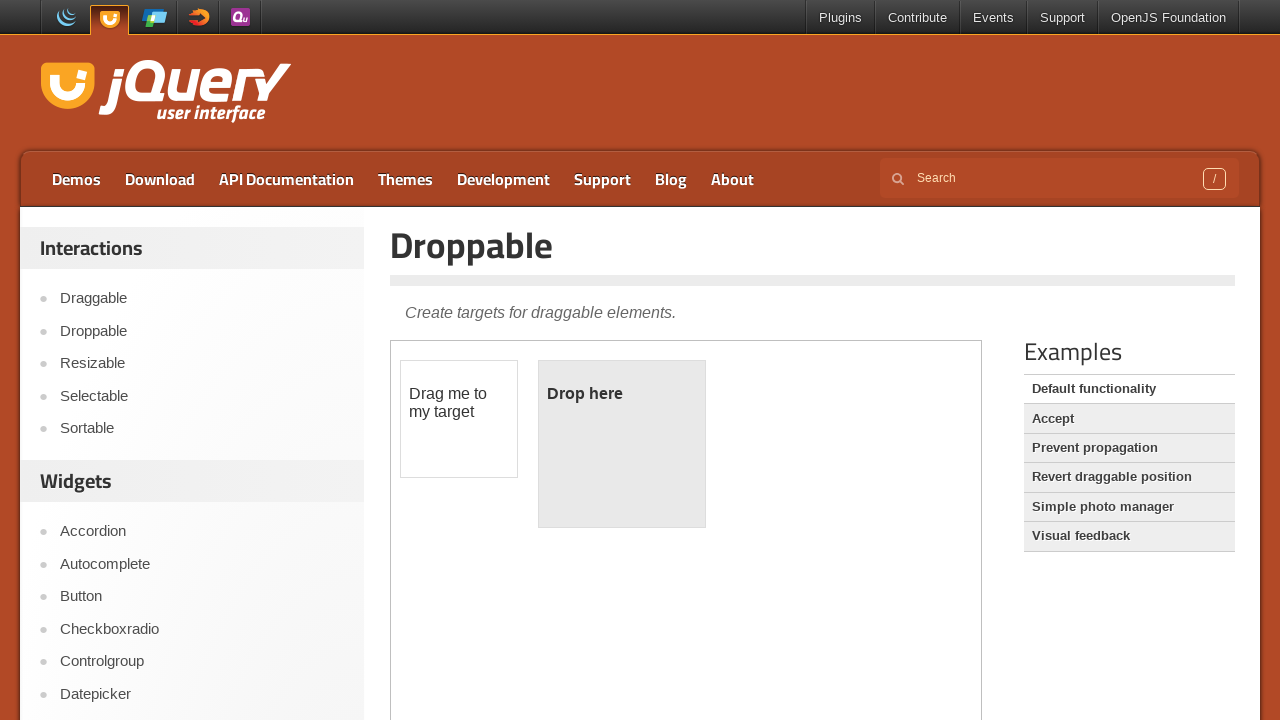

Located and switched to iframe containing drag and drop demo
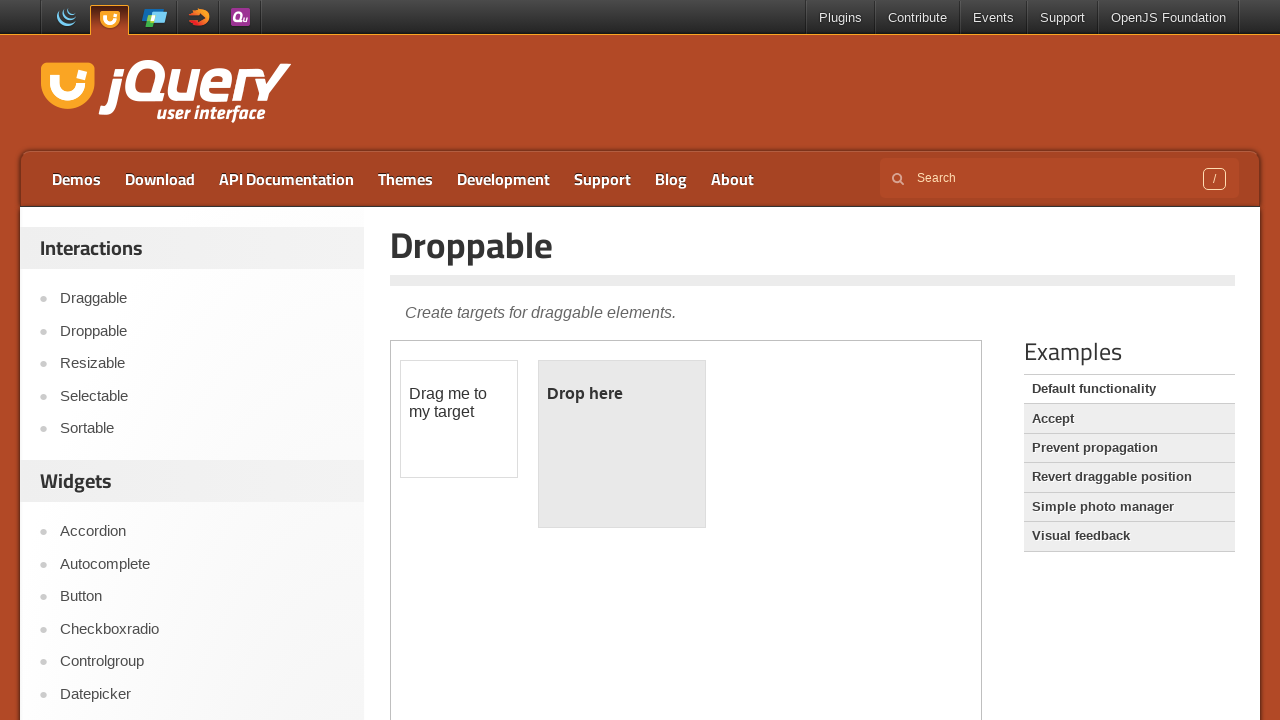

Located draggable source element
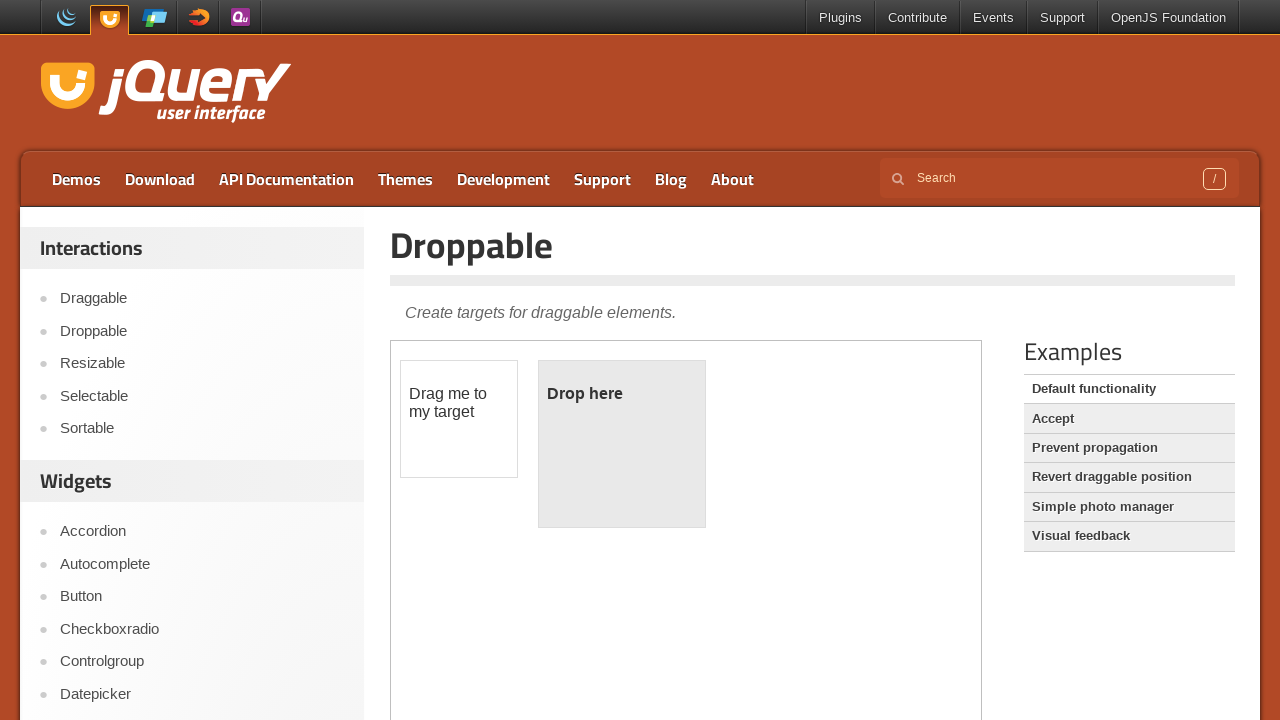

Located droppable target element
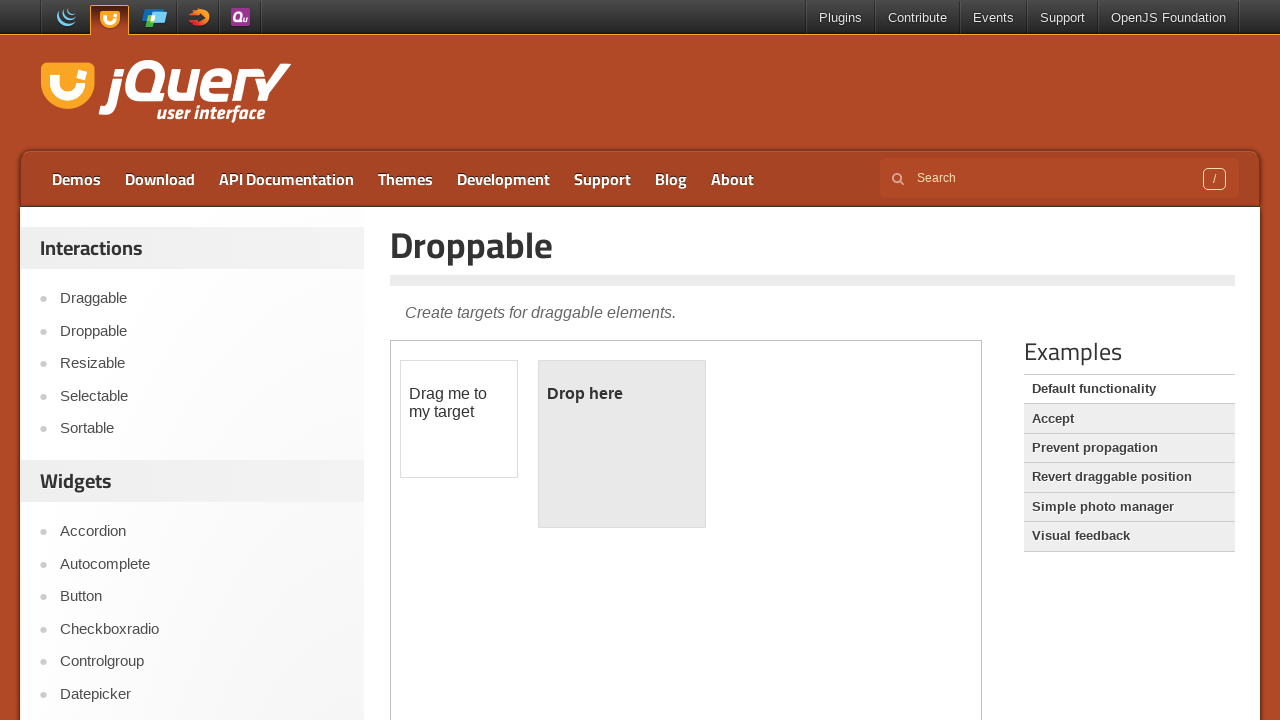

Dragged element from source to target location at (622, 444)
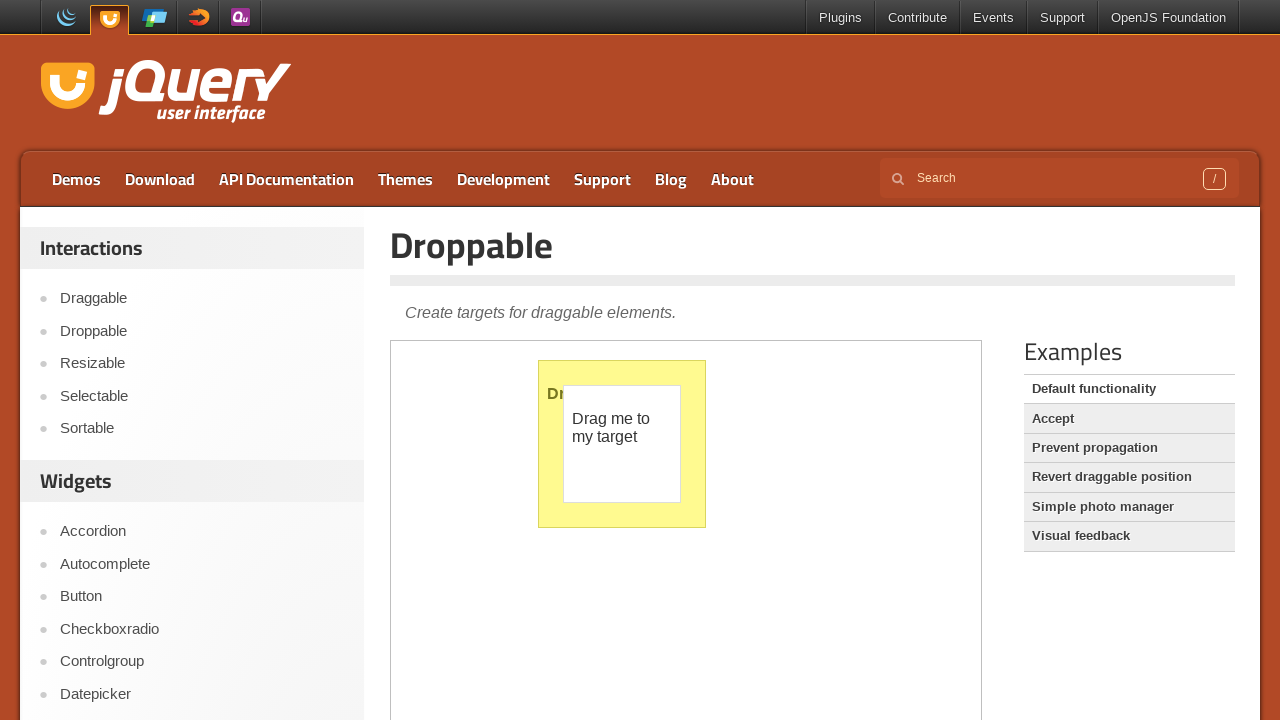

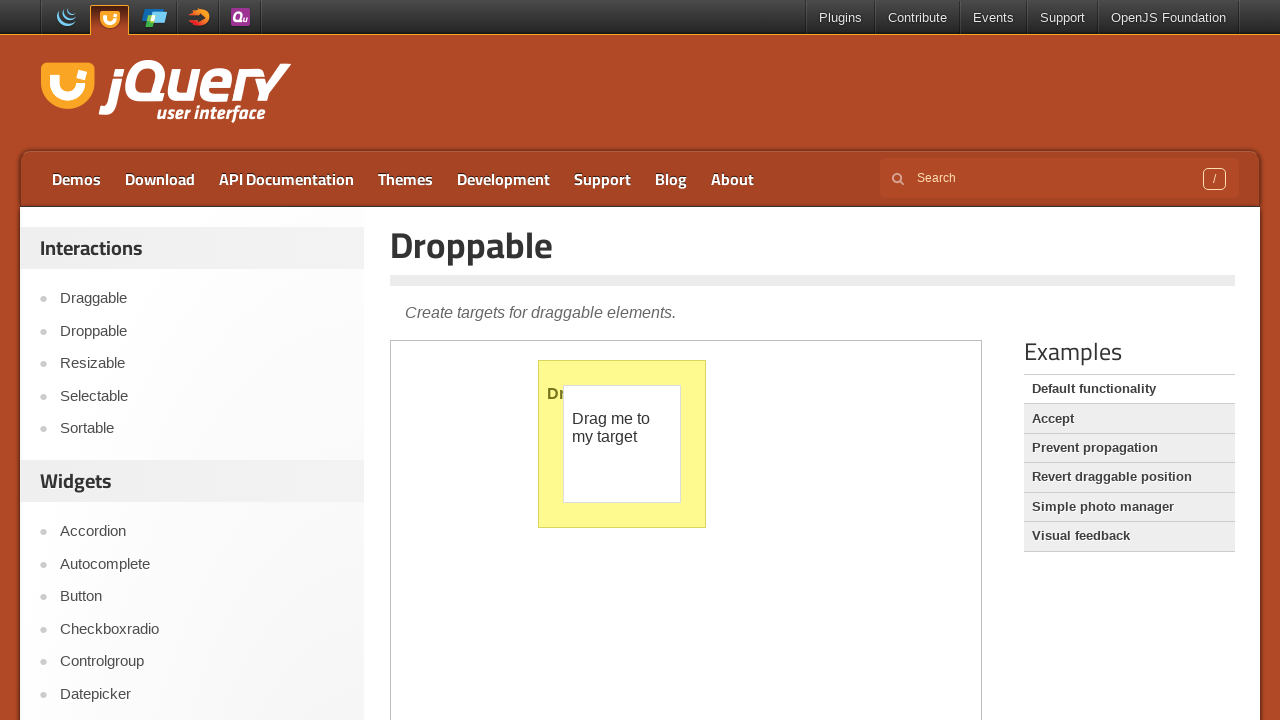